Tests drag and drop functionality by dragging column A to column B and verifying the columns have swapped positions

Starting URL: https://the-internet.herokuapp.com/drag_and_drop

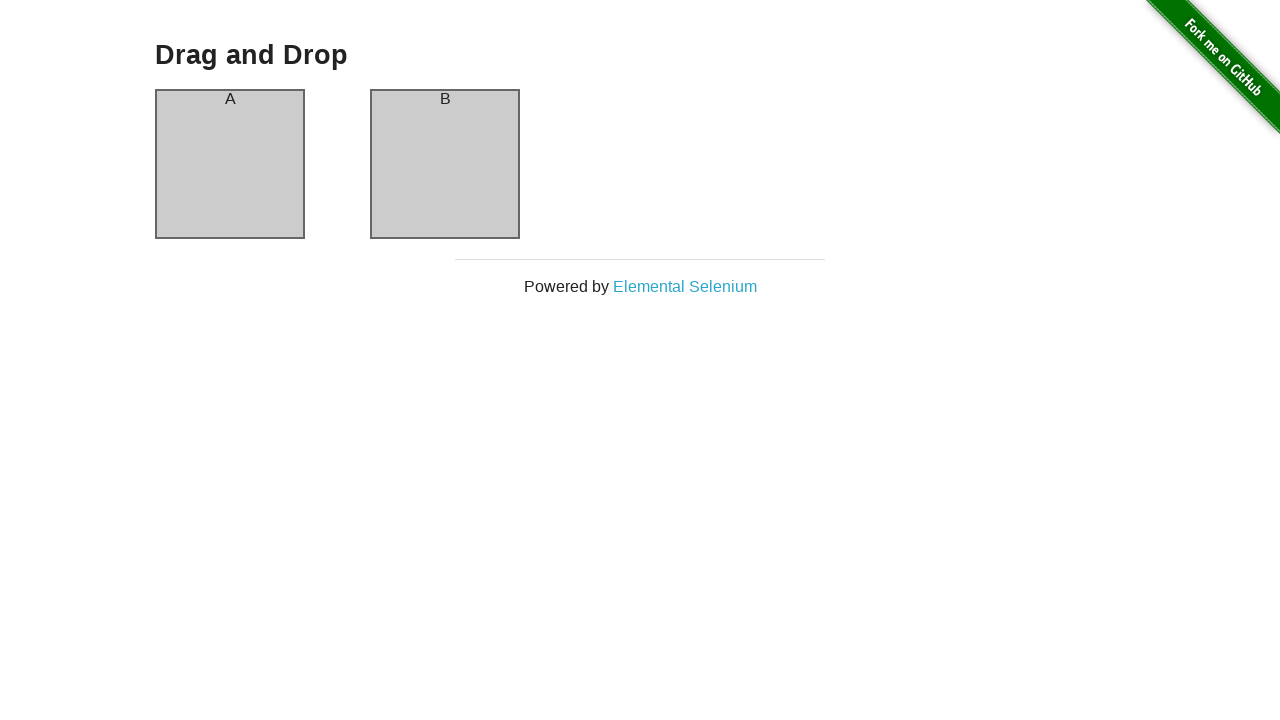

Located source element (column A)
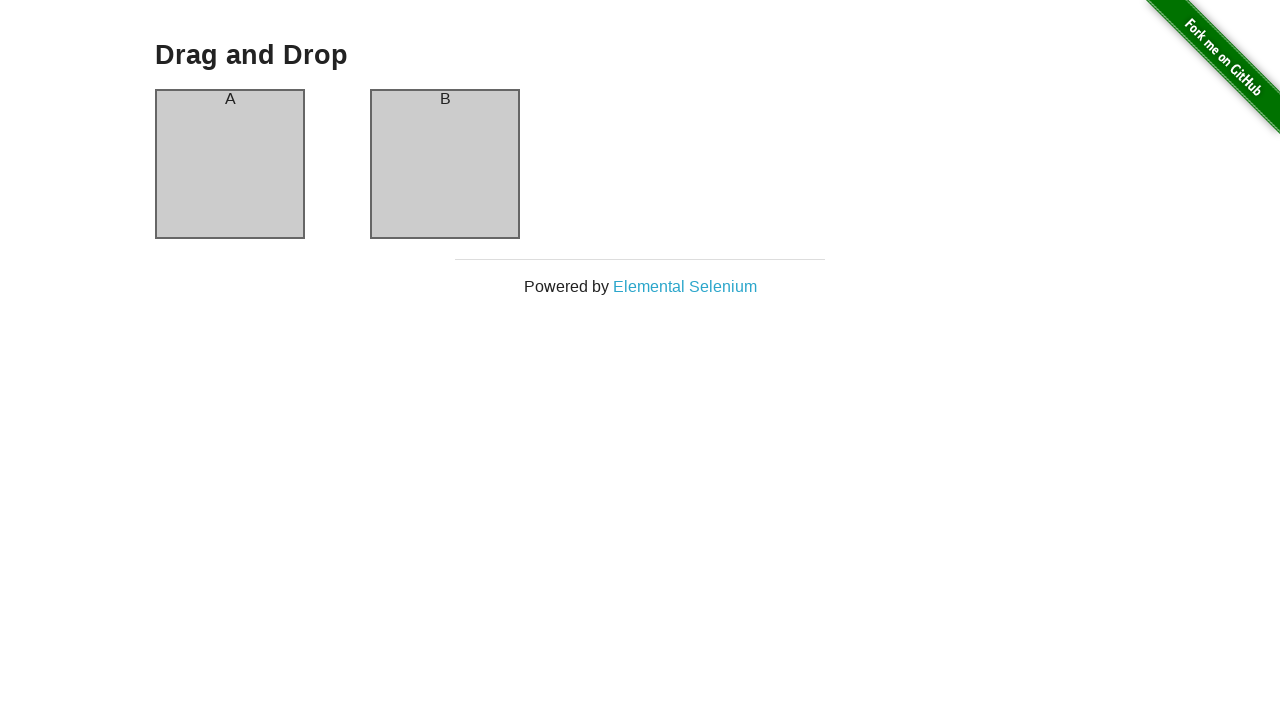

Located target element (column B)
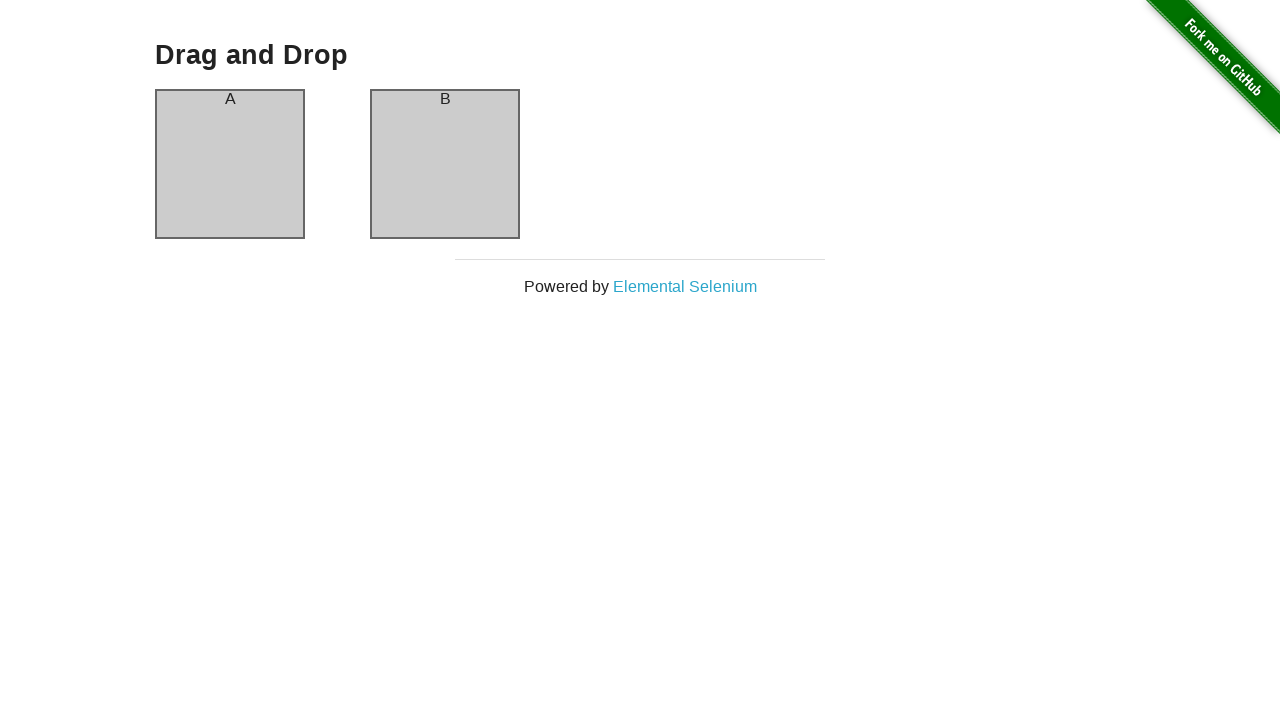

Dragged column A to column B at (445, 164)
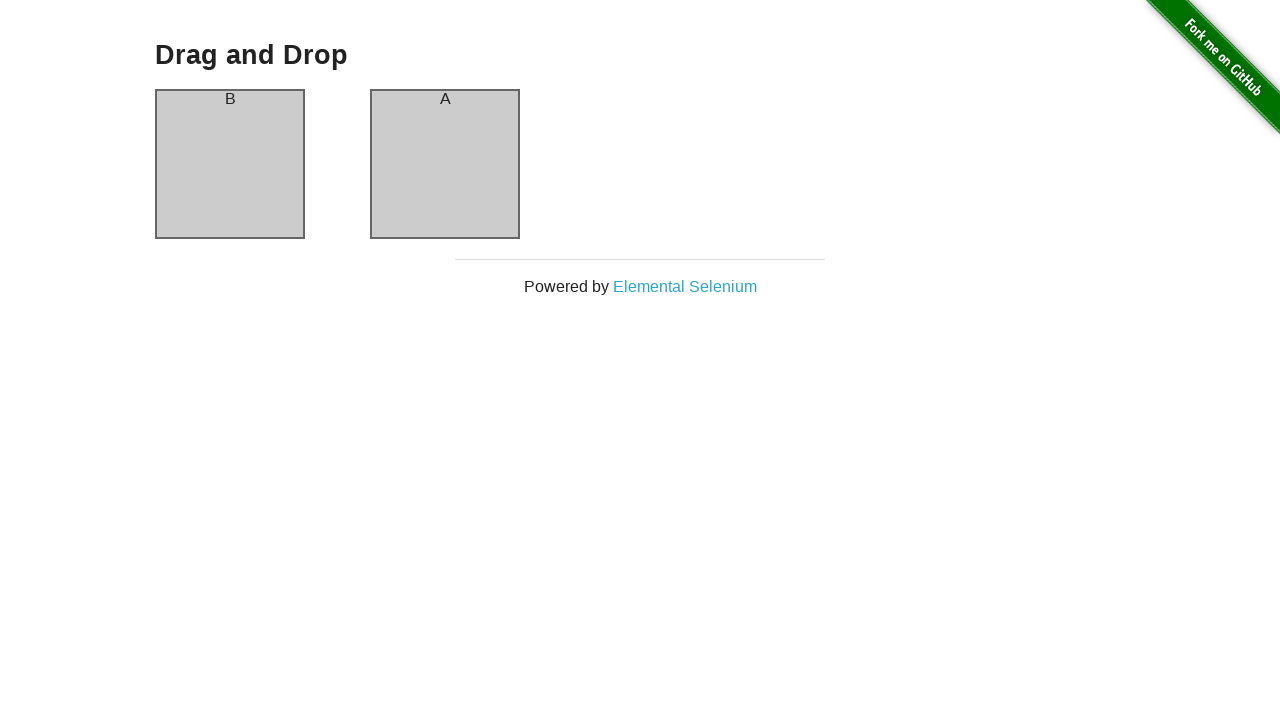

Verified that columns have swapped positions - column B now contains 'A'
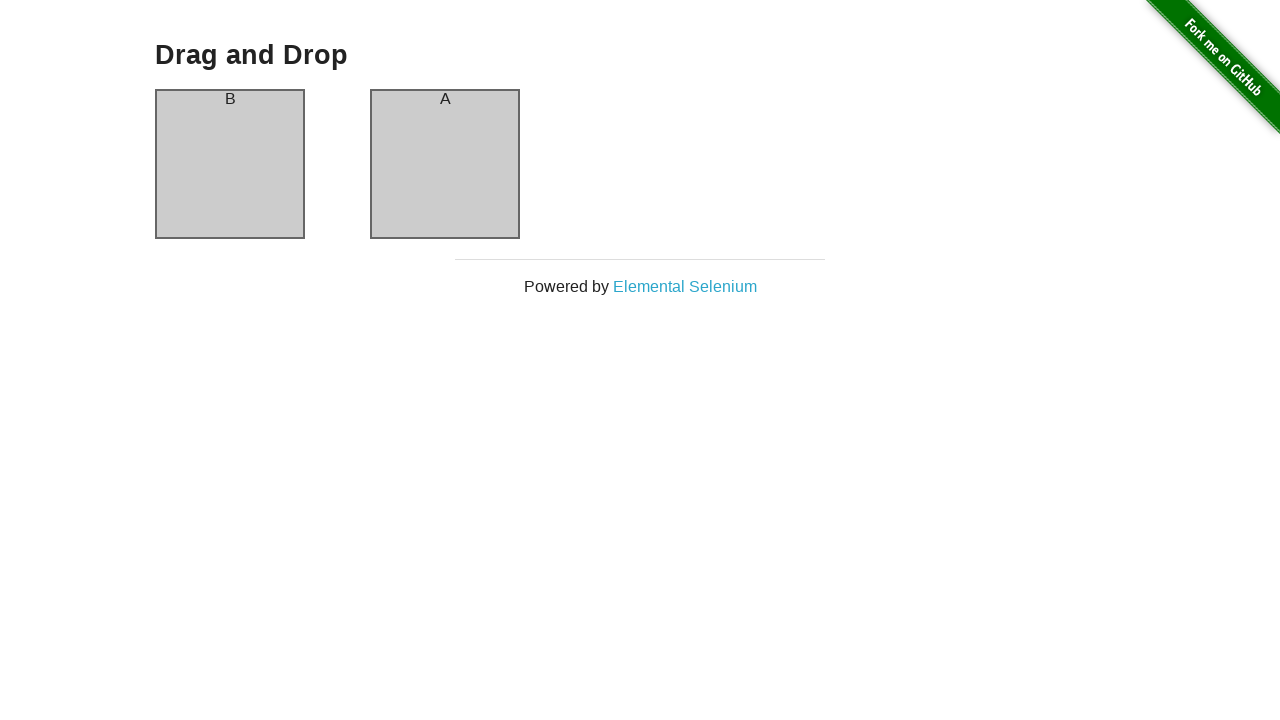

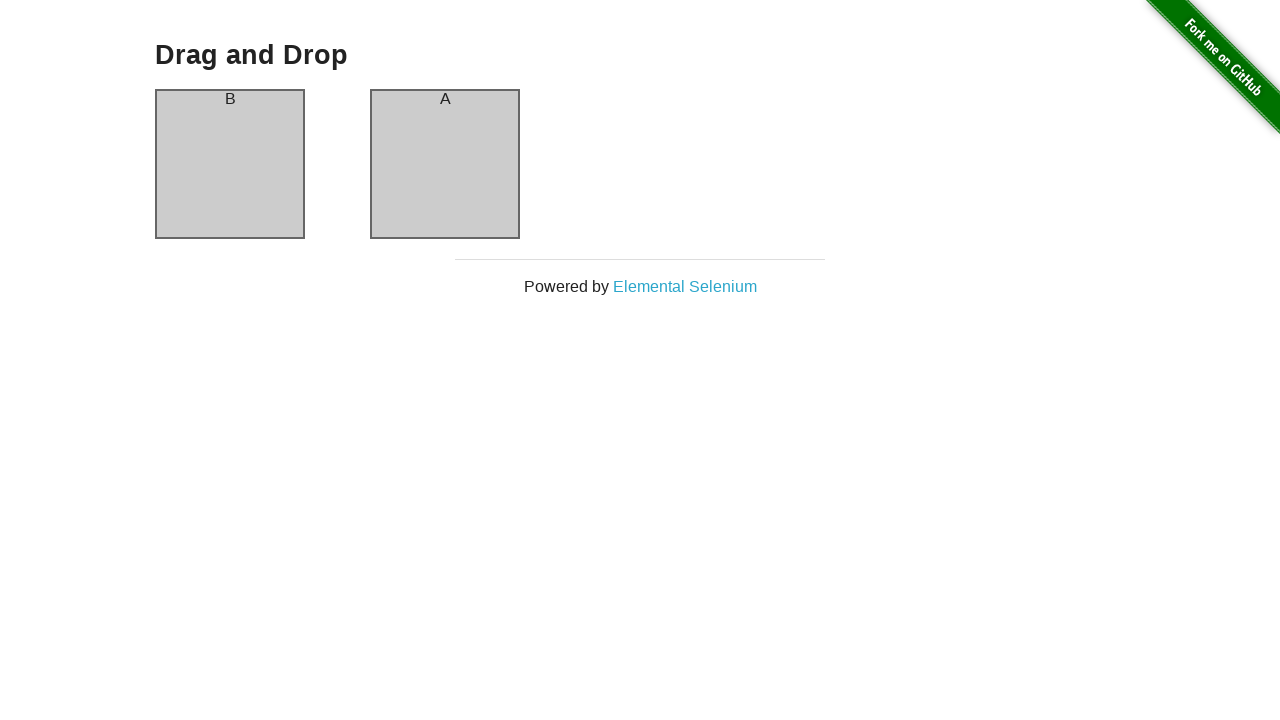